Tests select dropdown functionality by selecting options using different methods

Starting URL: https://www.tutorialspoint.com/selenium/practice/select-menu.php

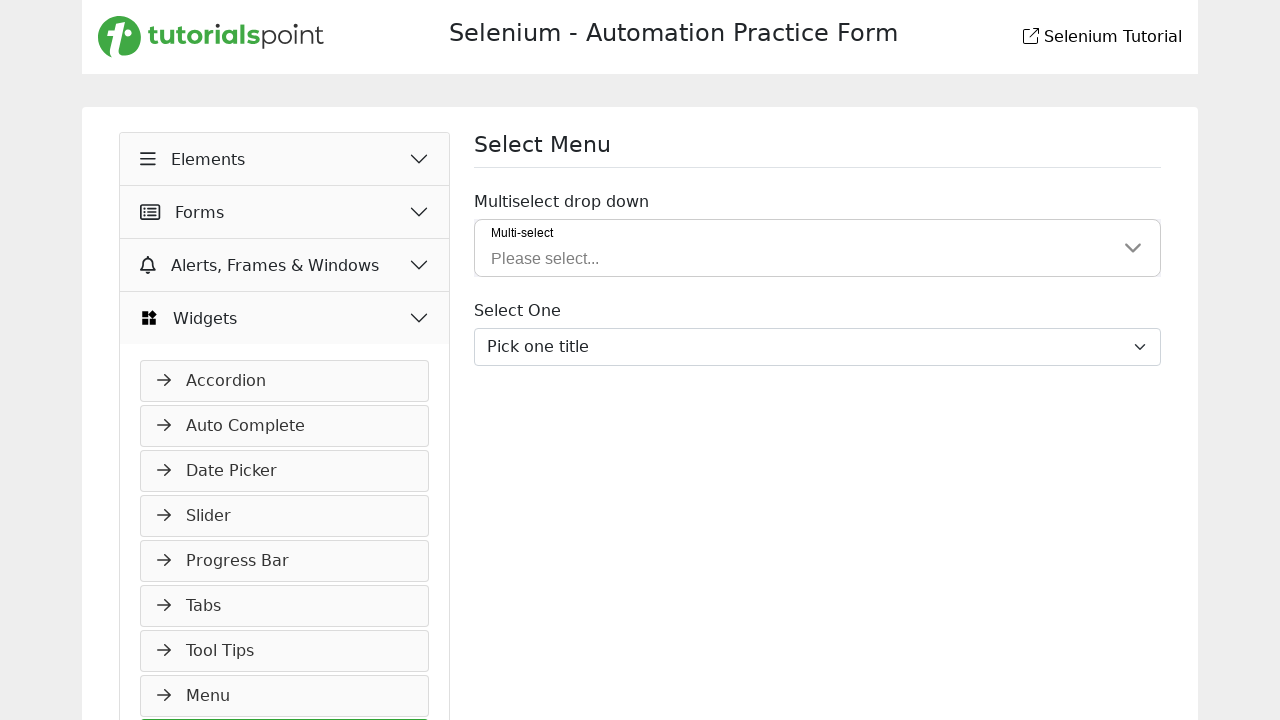

Located select dropdown element with id 'inputGroupSelect03'
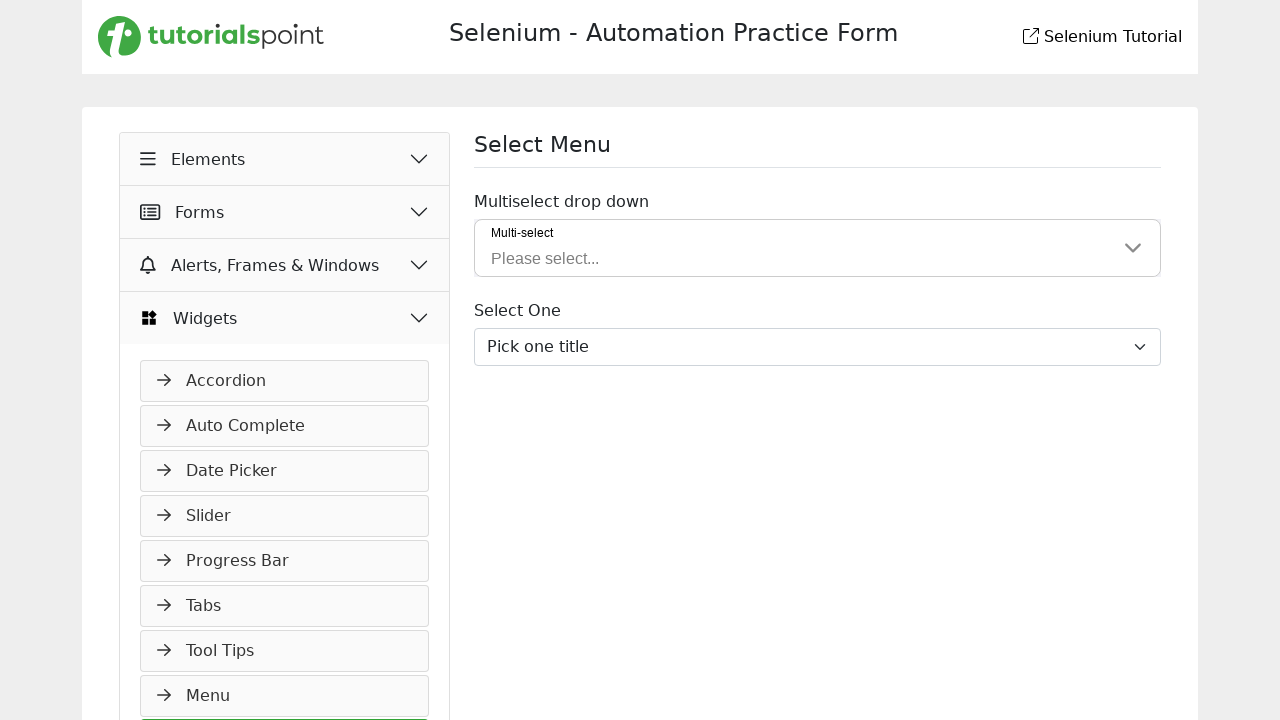

Selected dropdown option by visible text 'Proof.' on #inputGroupSelect03
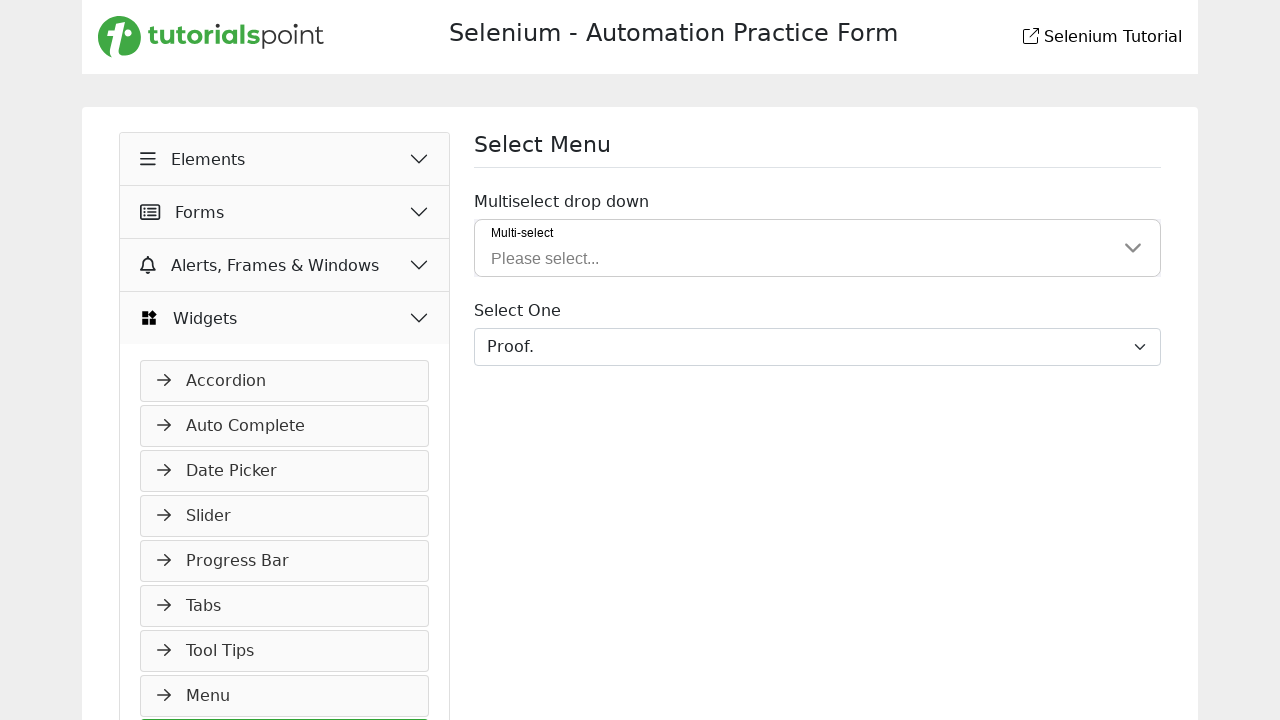

Selected dropdown option by index 3 on #inputGroupSelect03
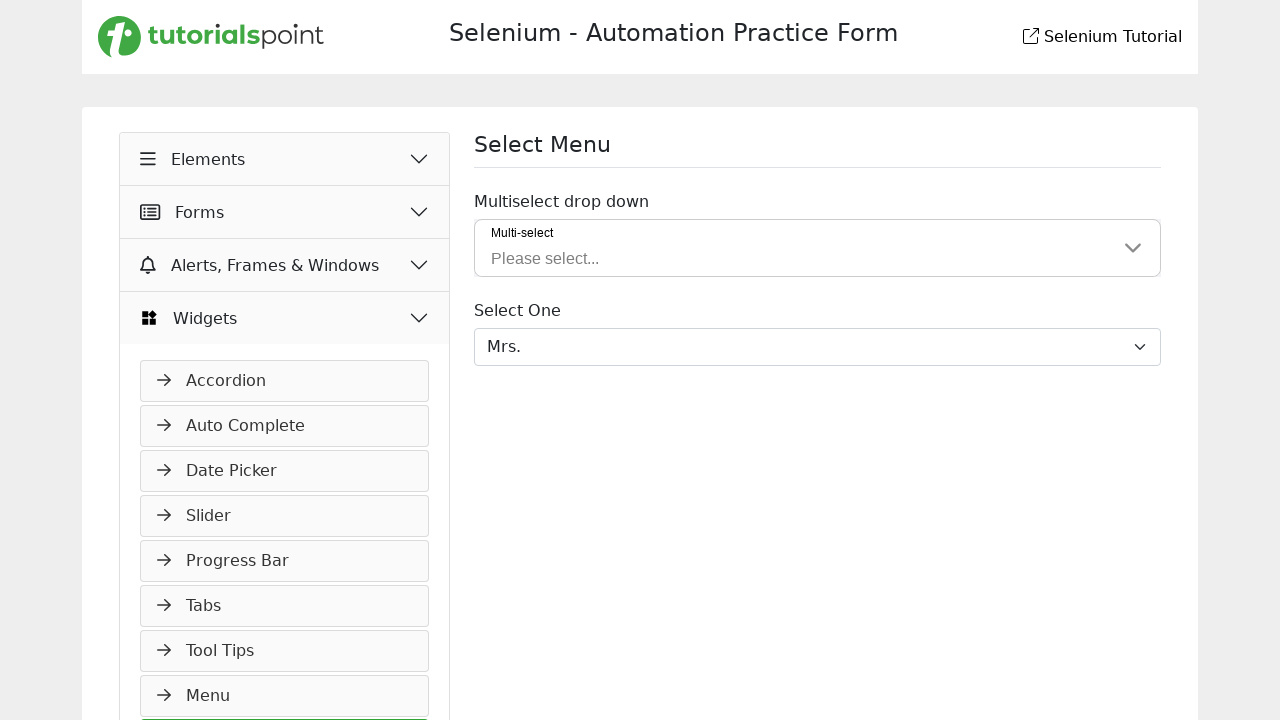

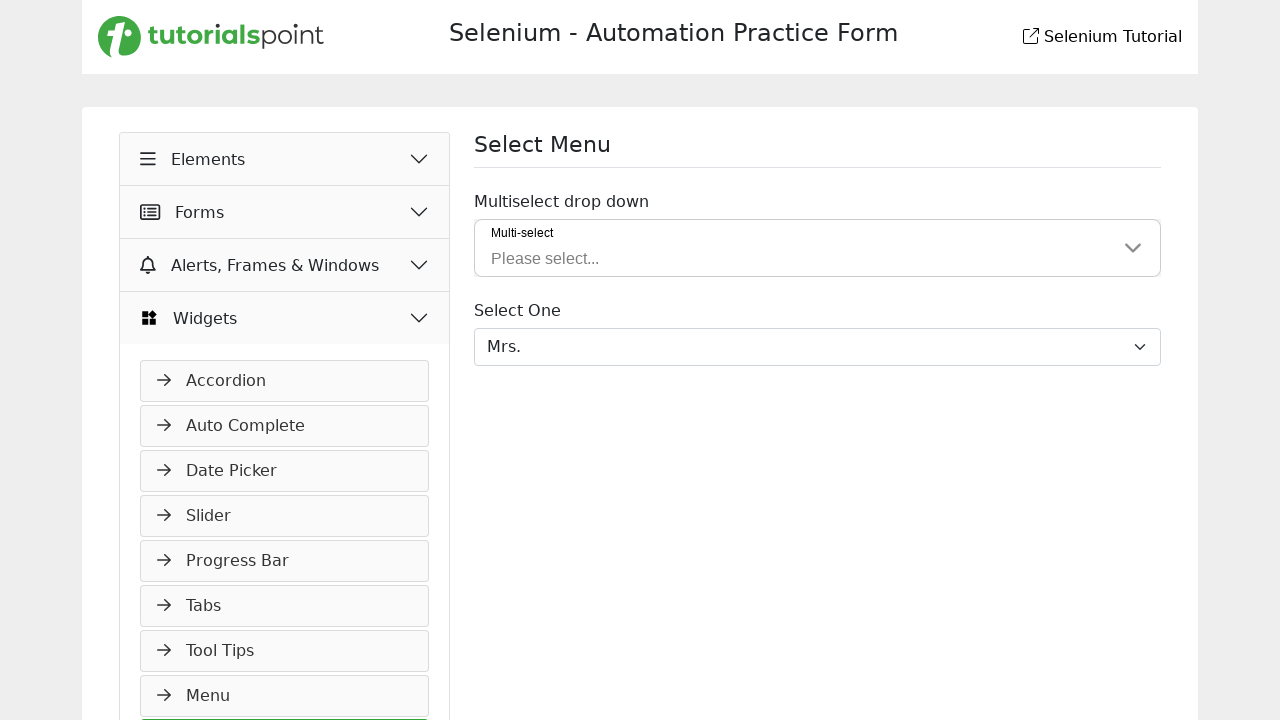